Tests jQuery UI draggable functionality by dragging an element to a new position

Starting URL: http://jqueryui.com/demos/draggable/

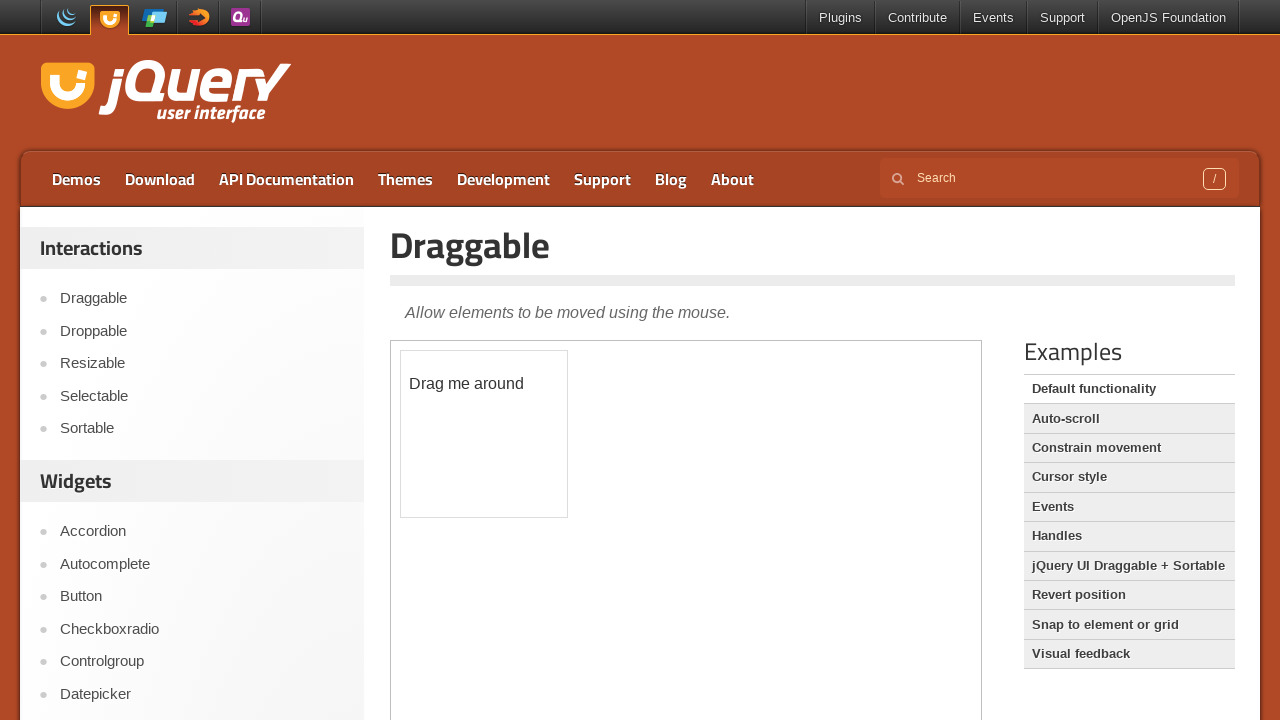

Located iframe containing draggable demo
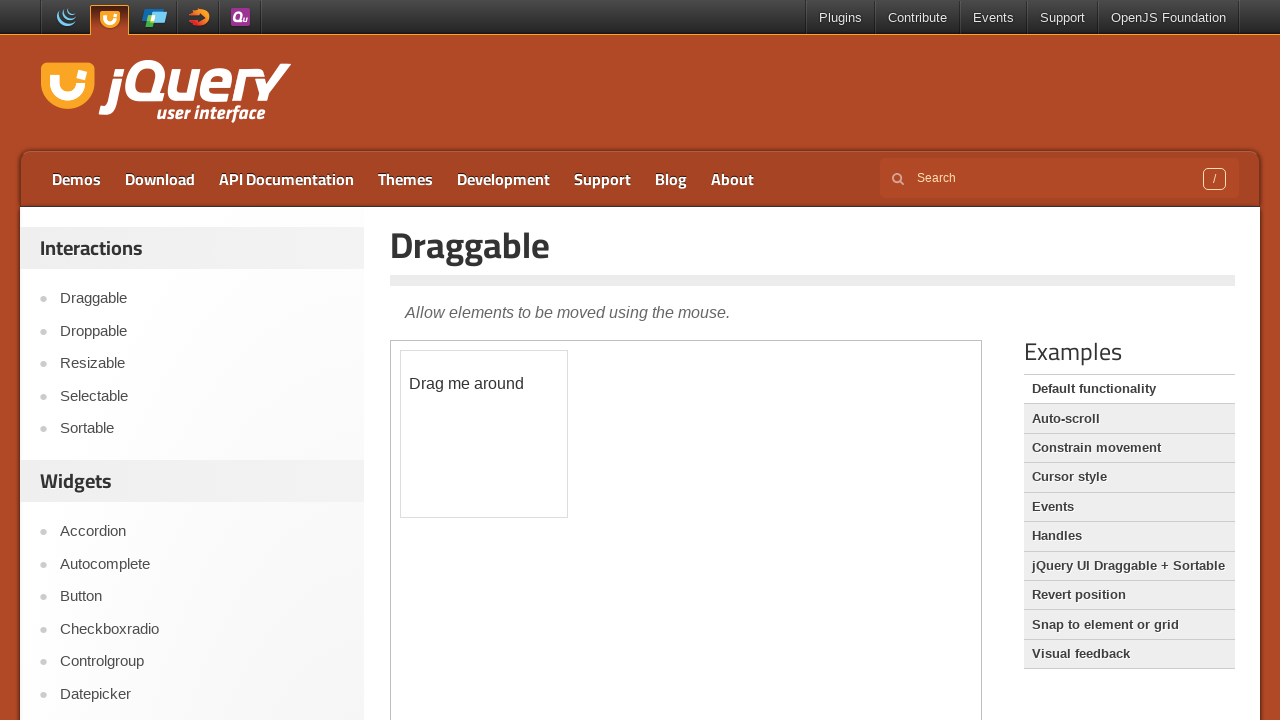

Located draggable element with id 'draggable'
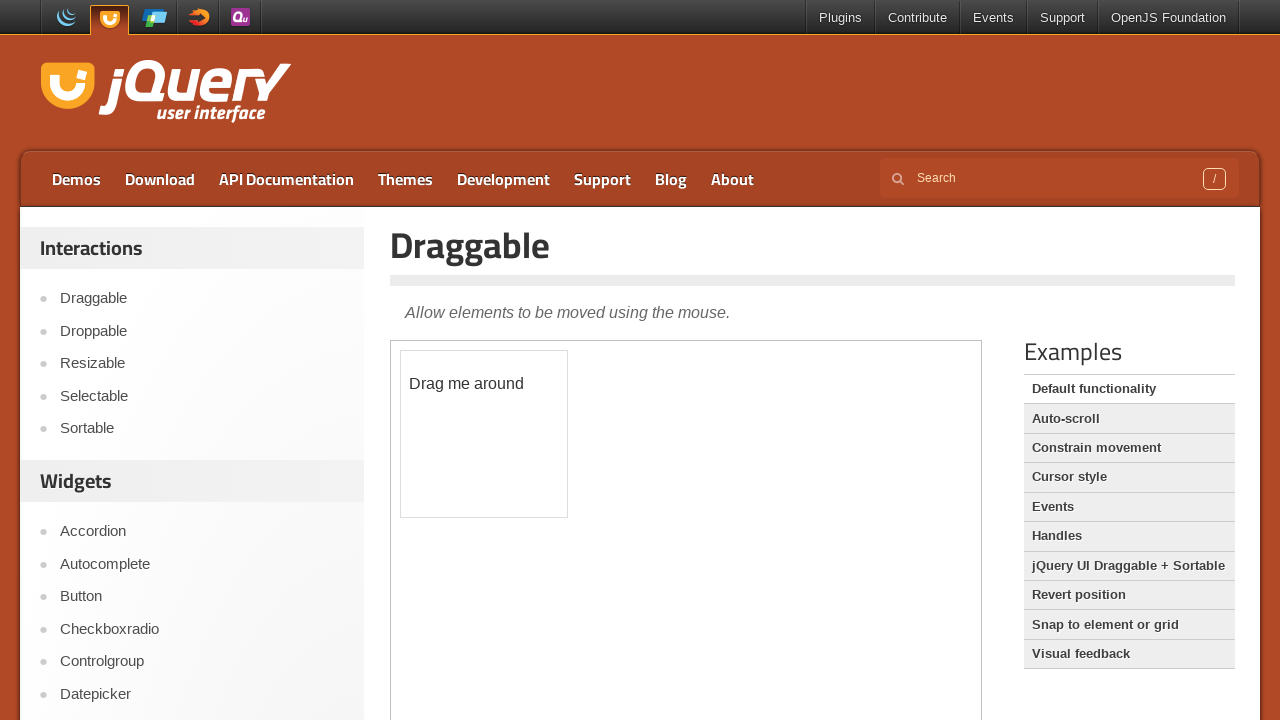

Dragged element 120 pixels in x and y directions to new position at (521, 471)
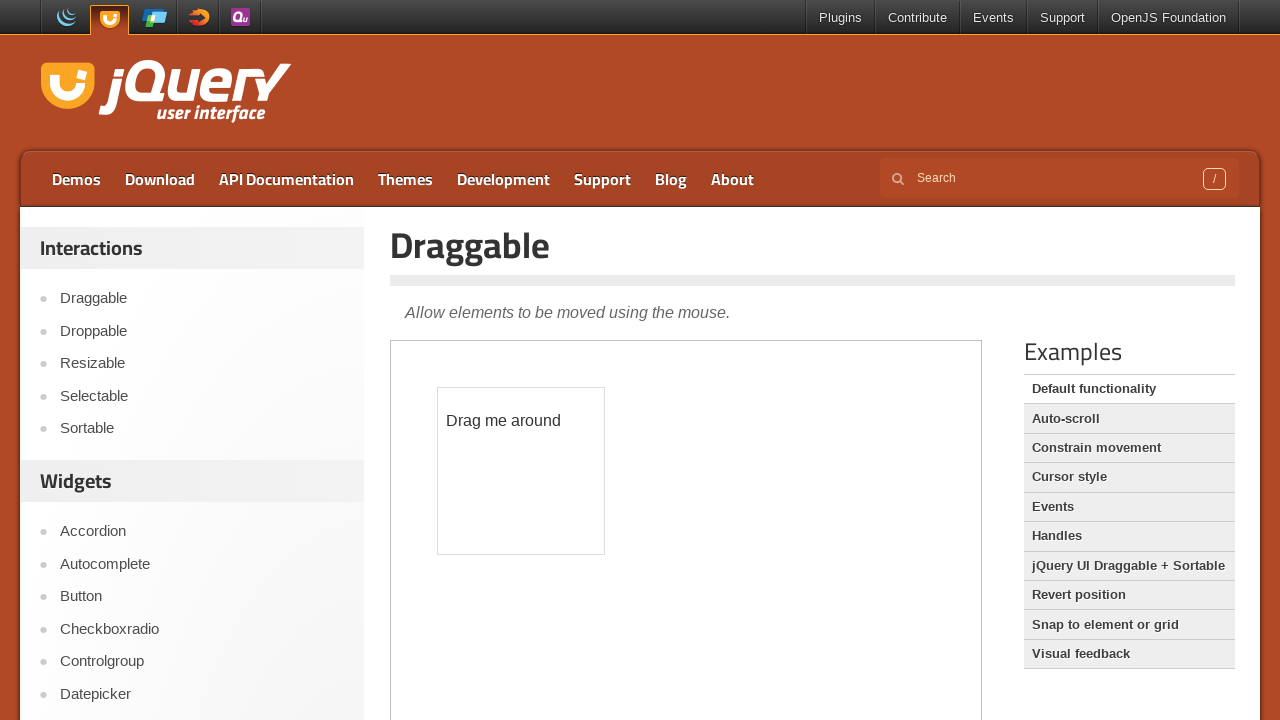

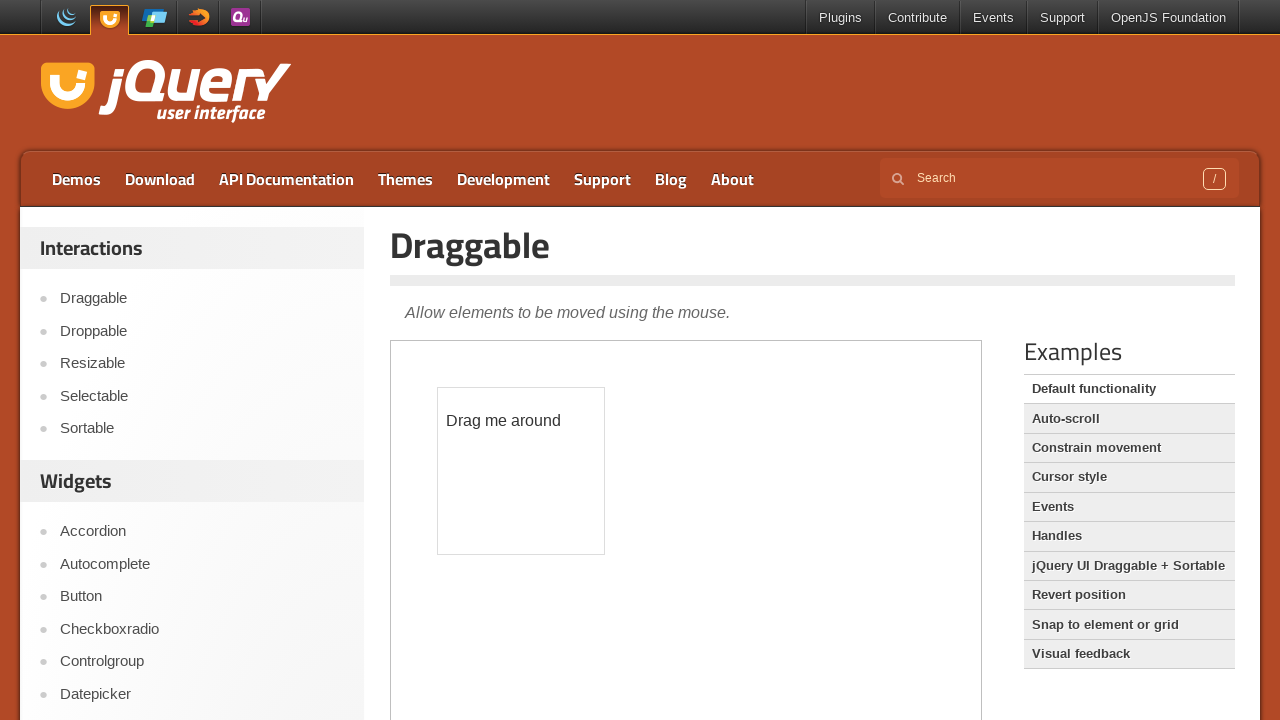